Navigates to DemoQA alerts page and waits for the timer alert button to be visible on the page

Starting URL: https://demoqa.com/alerts

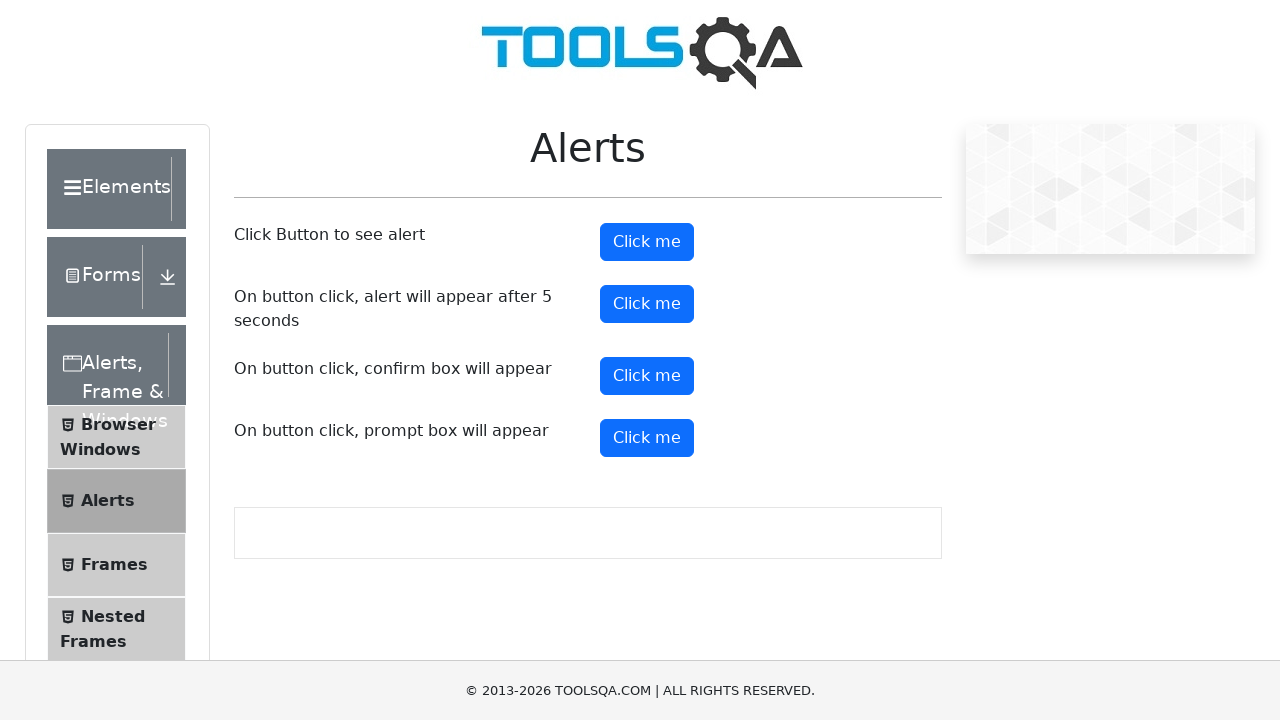

Navigated to DemoQA alerts page
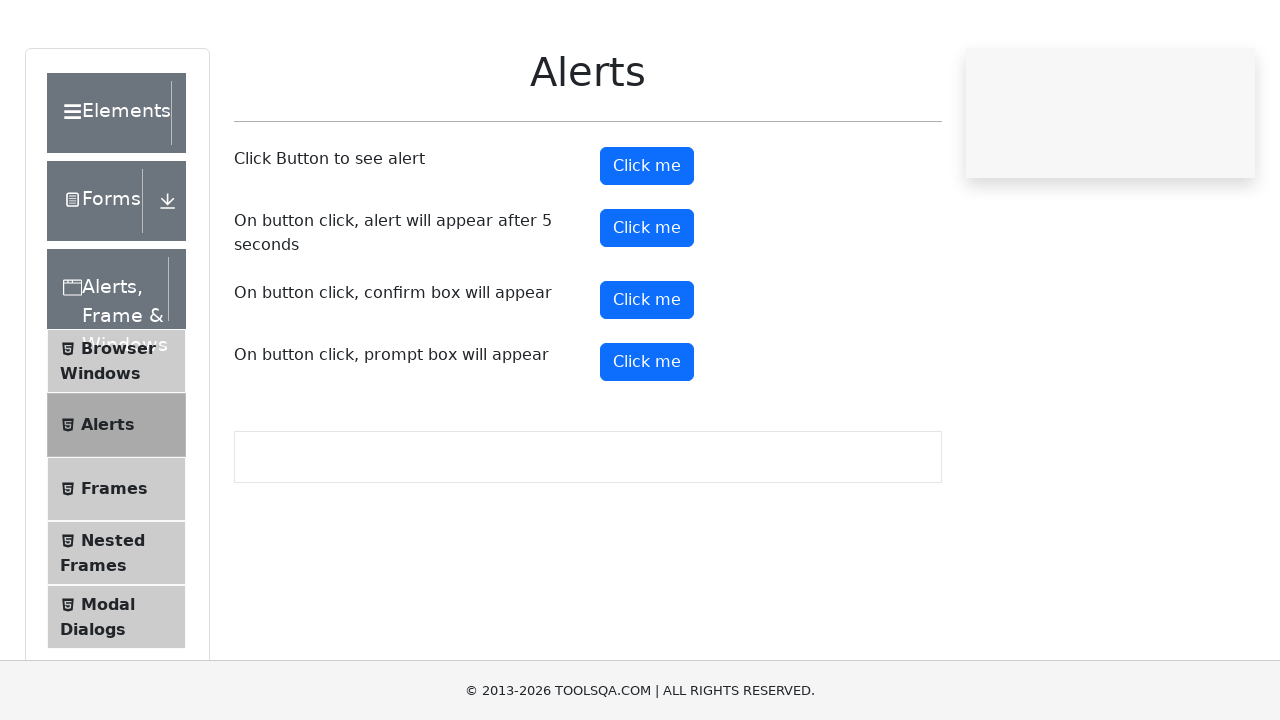

Timer alert button became visible on the page
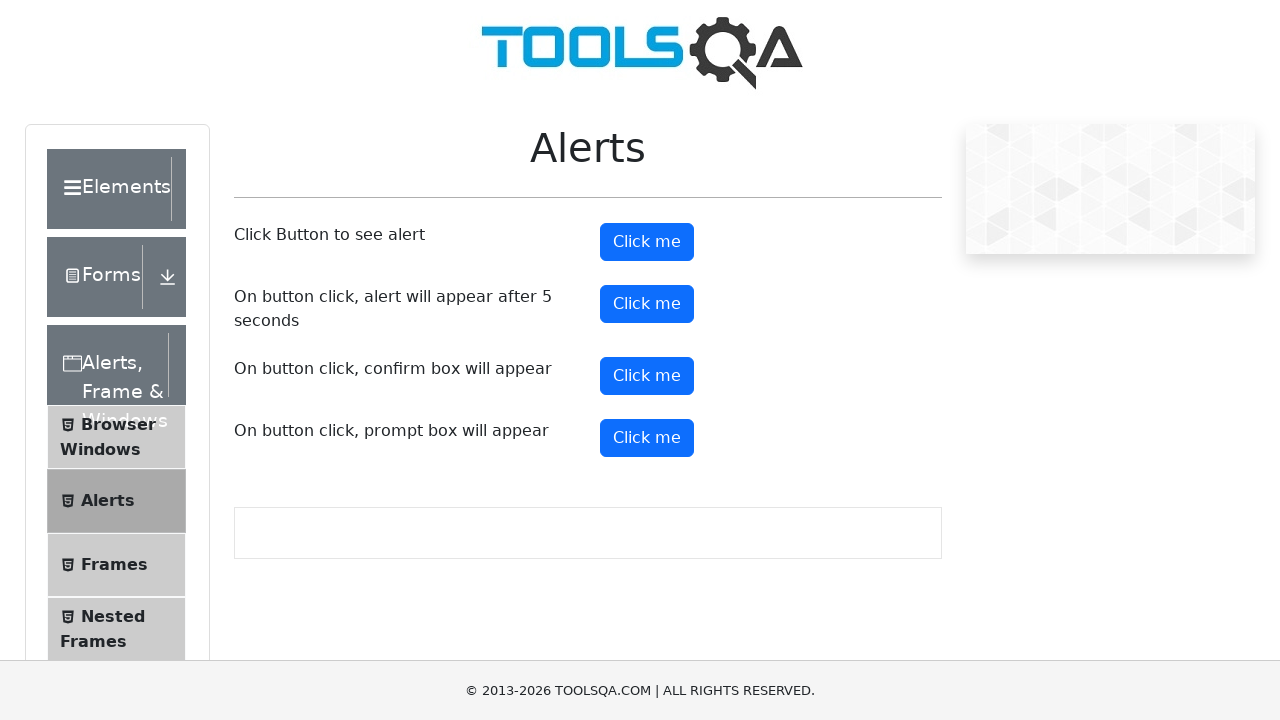

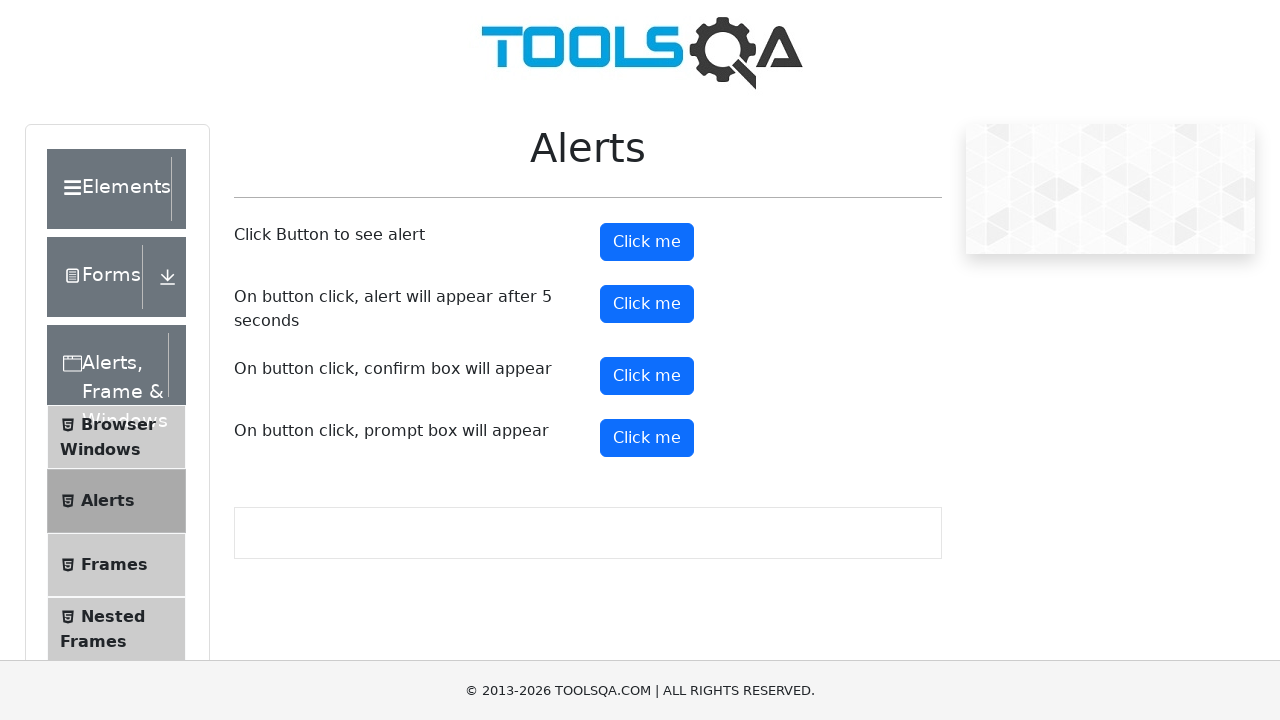